Tests a page with delayed button activation by waiting for a button to become clickable and verifying the success message

Starting URL: http://suninjuly.github.io/wait2.html

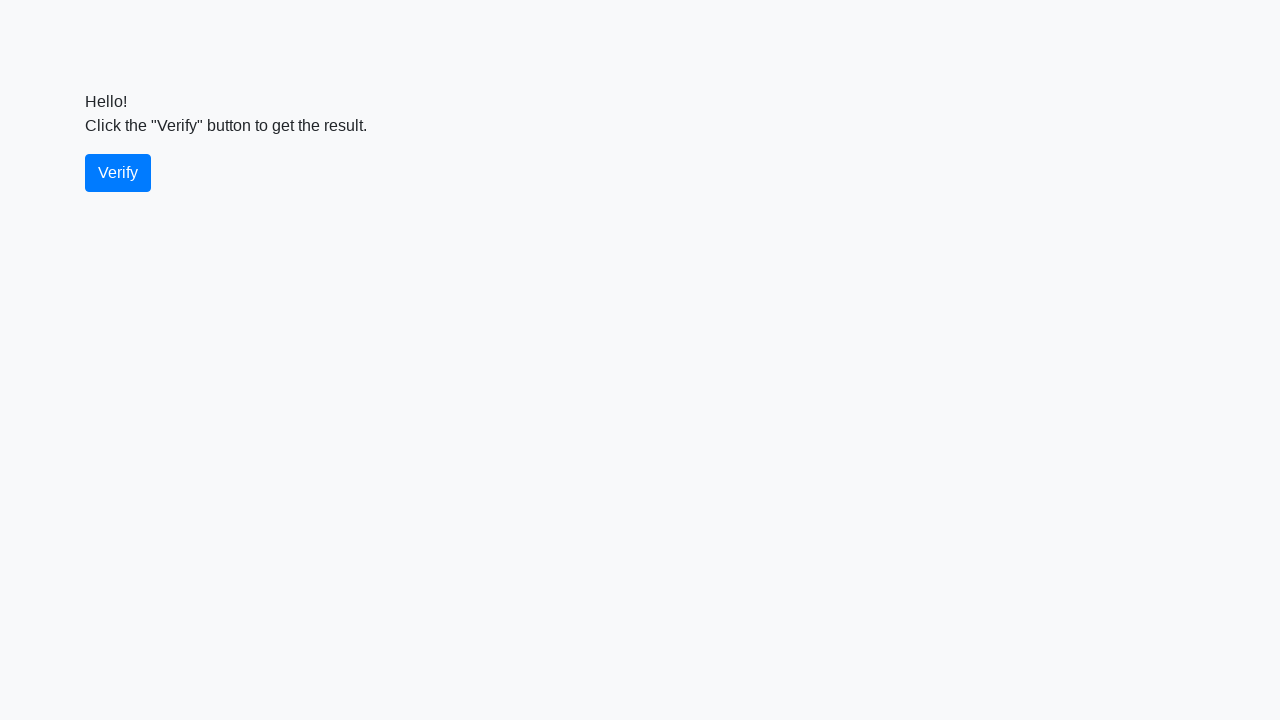

Waited for verify button to become clickable (not disabled)
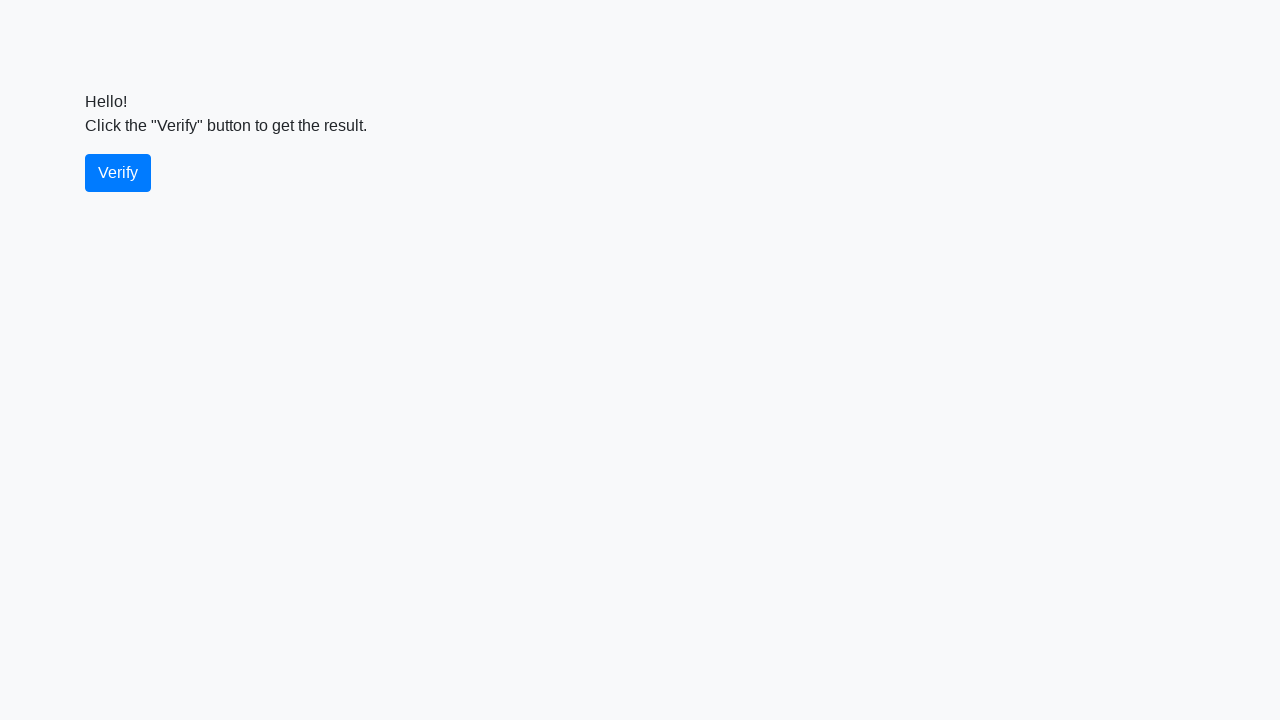

Clicked the verify button at (118, 173) on #verify
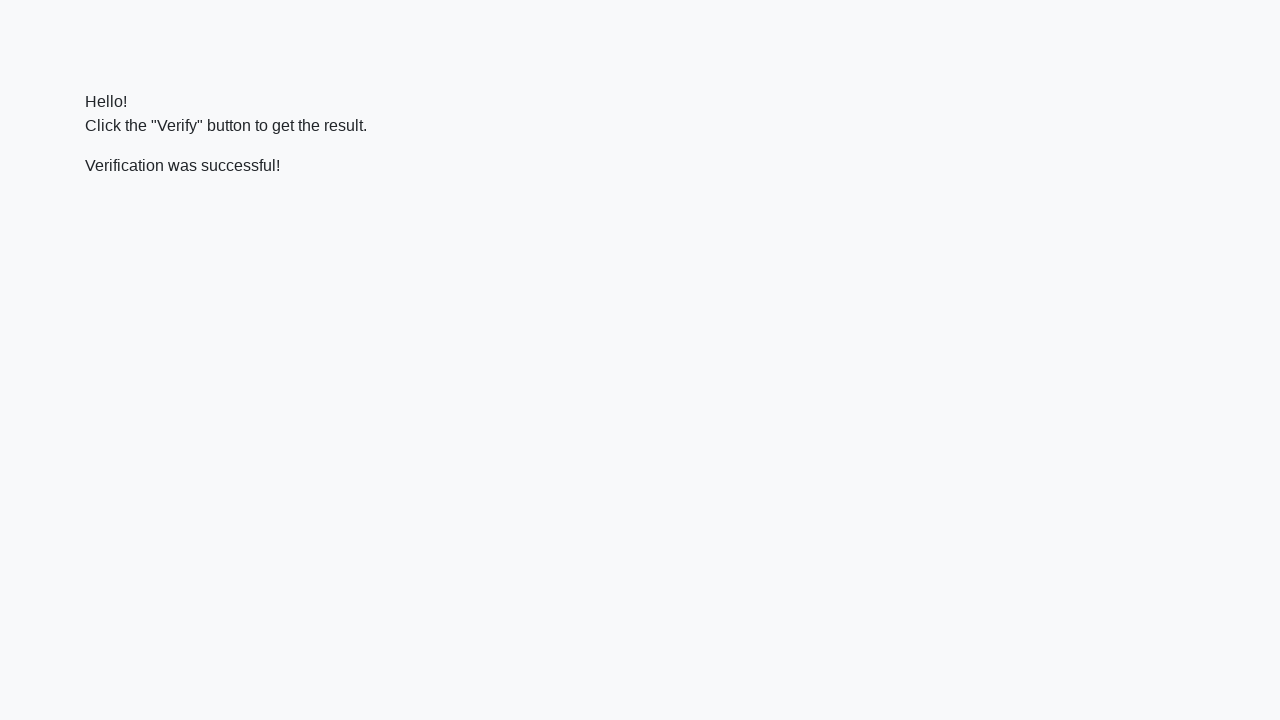

Success message appeared on the page
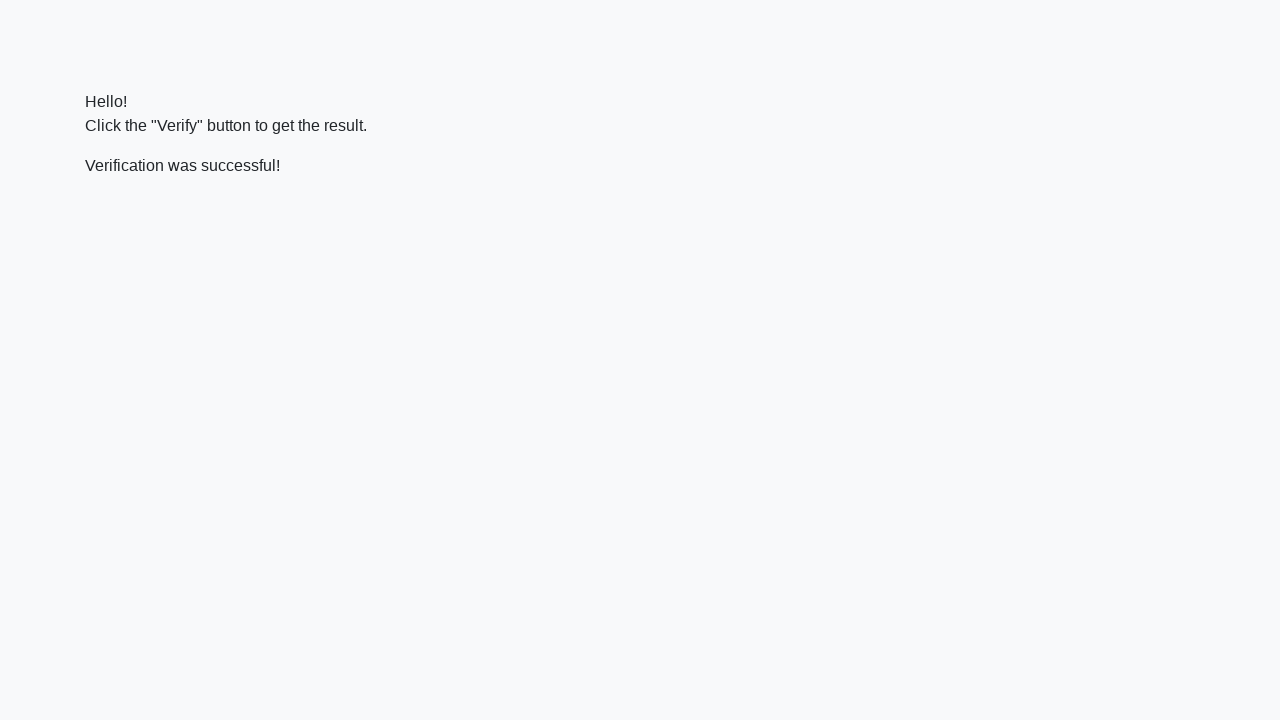

Retrieved success message text: 'Verification was successful!'
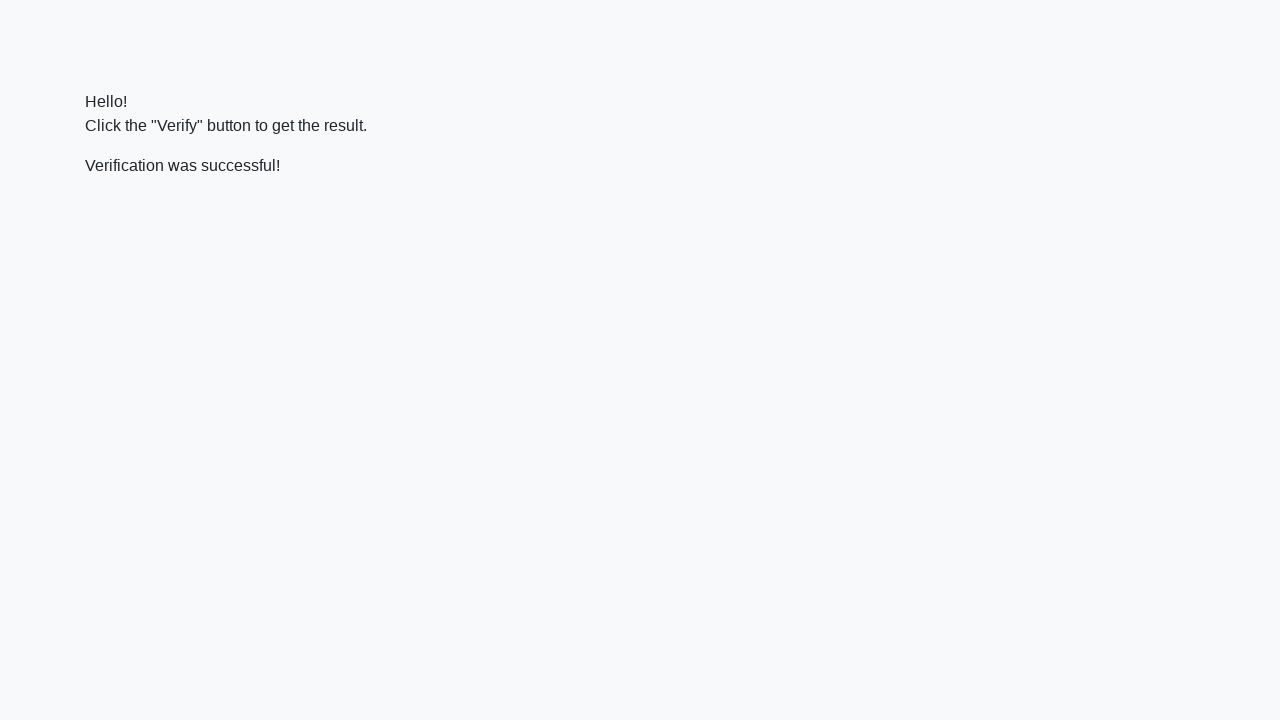

Verified that success message contains 'successful'
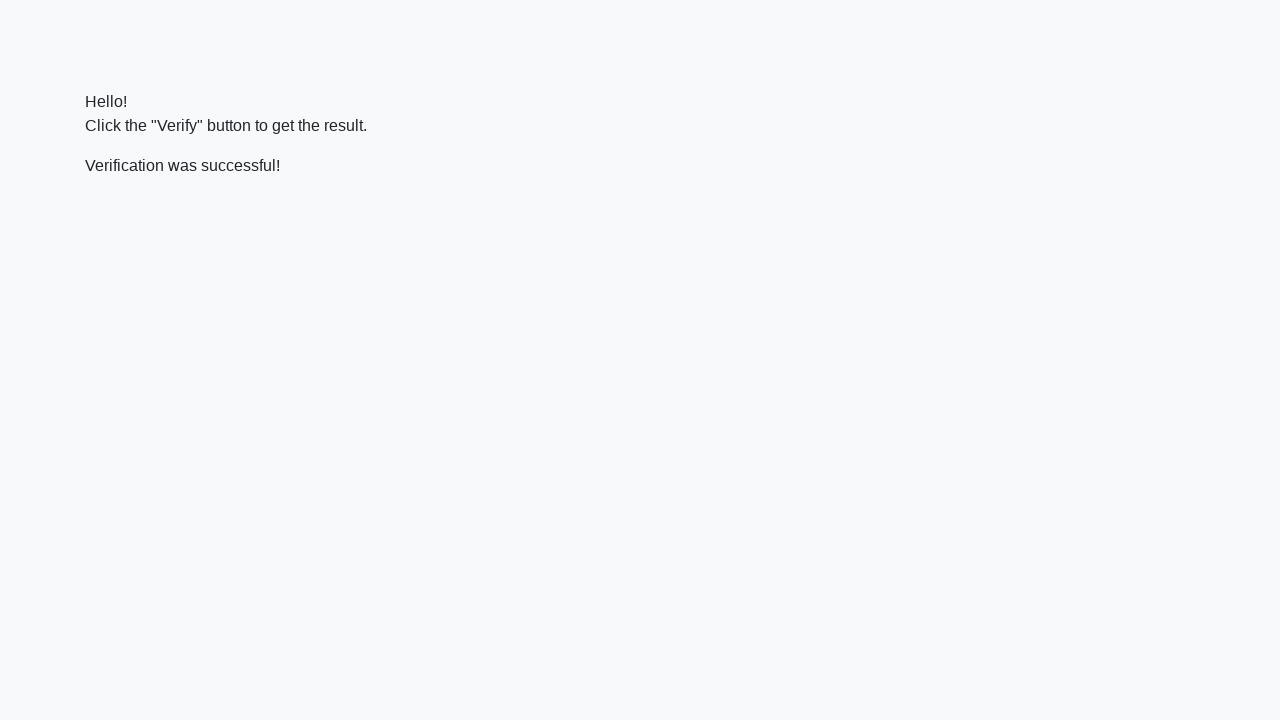

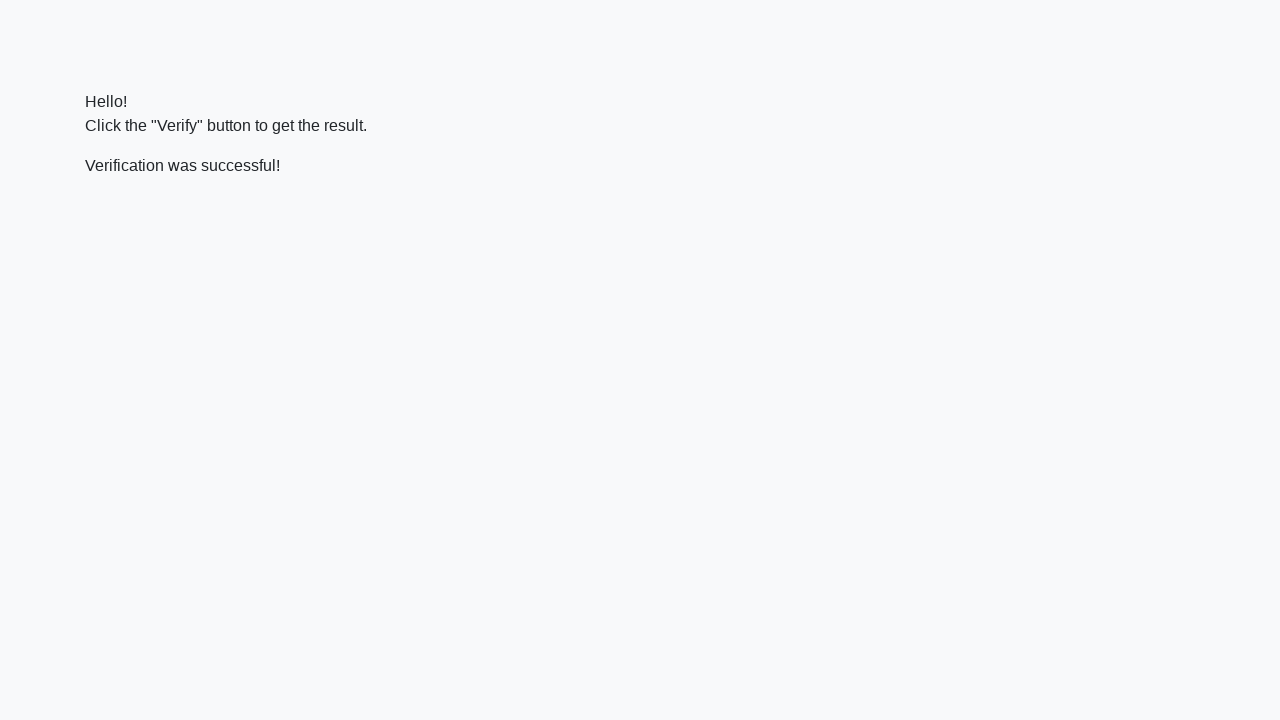